Tests password reset form validation by entering an invalid email format and verifying the error message appears

Starting URL: https://partner.cloudrein.com/reset-password

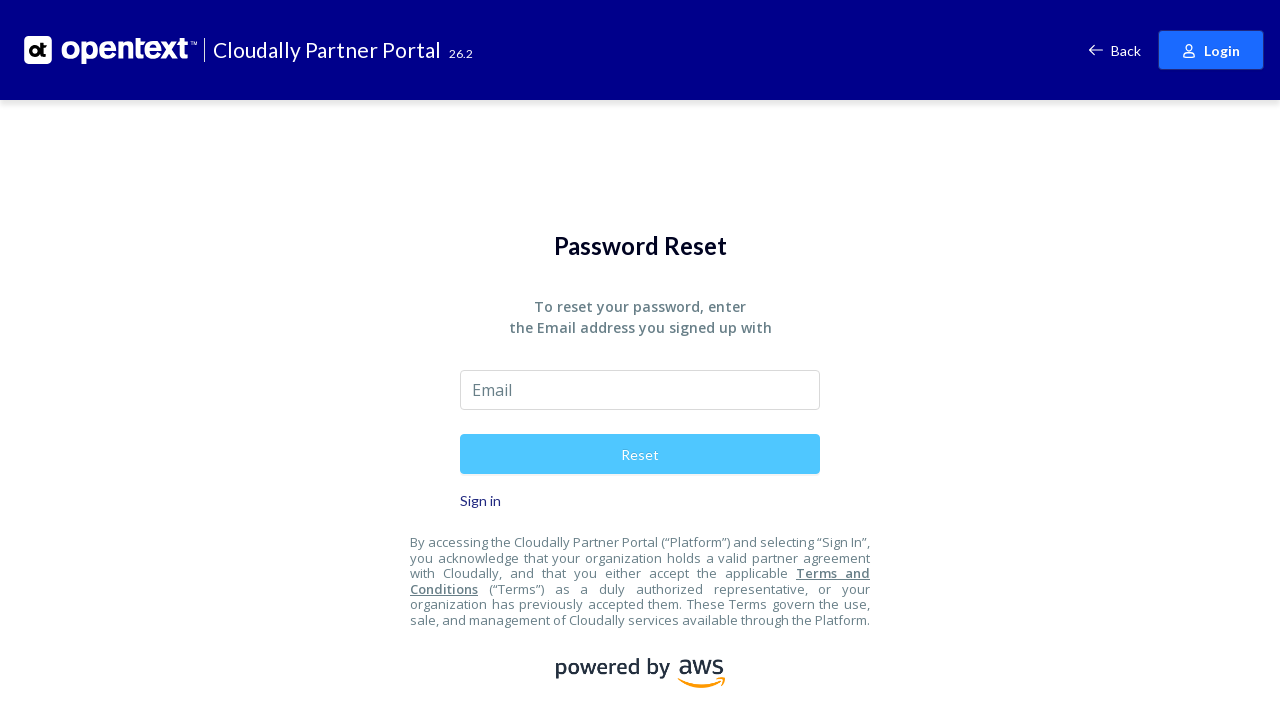

Navigated to password reset page
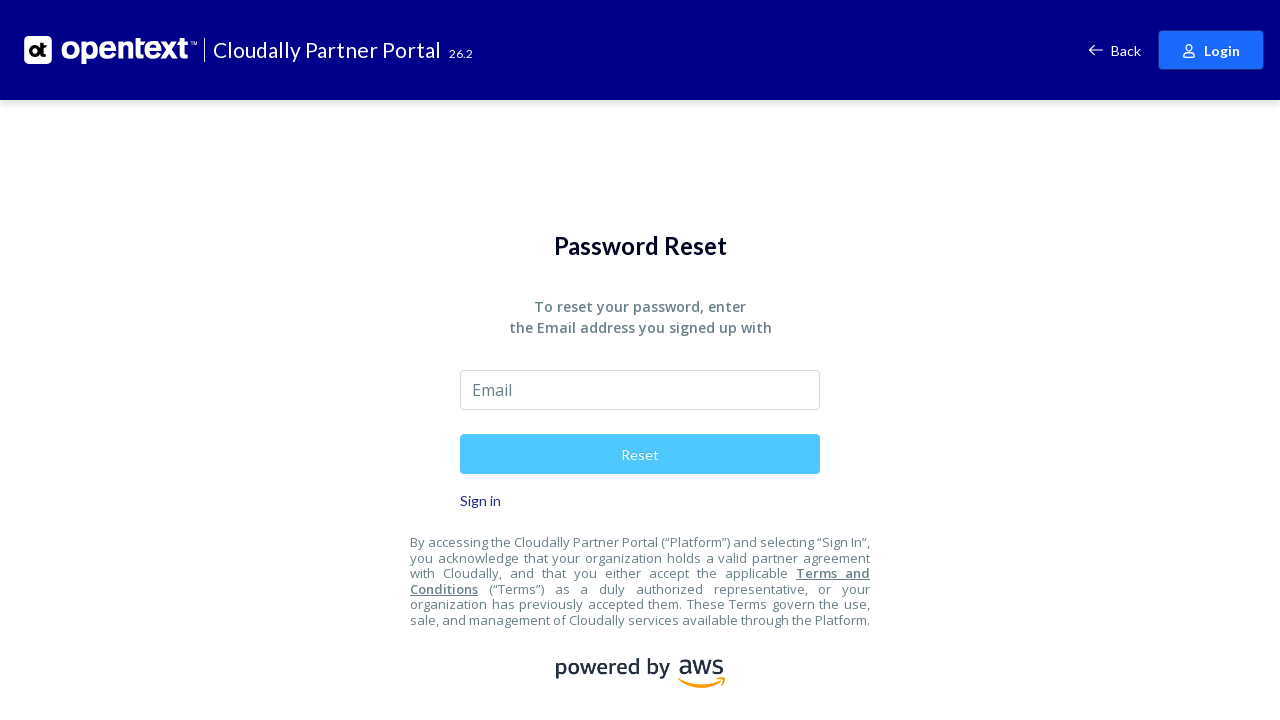

Clicked on email input field to focus at (640, 390) on xpath=//input[@placeholder='Email']
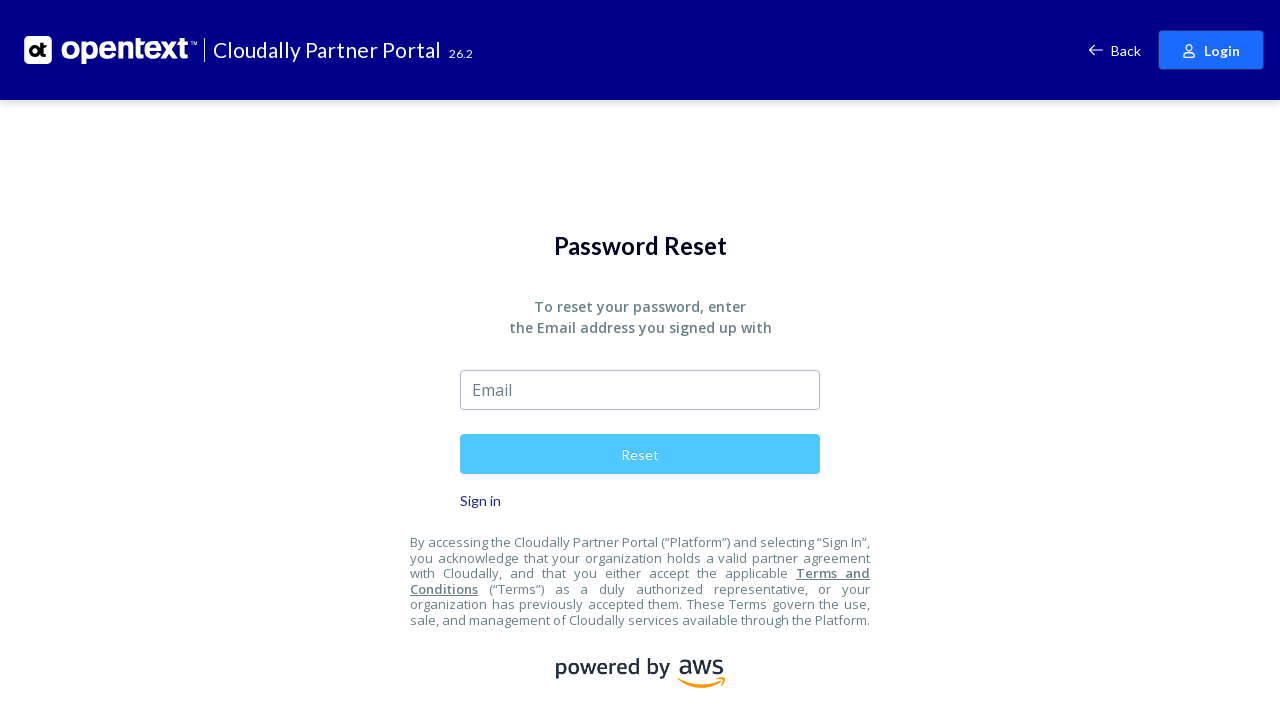

Entered invalid email format 'Andre3gmail' into email field on //input[@placeholder='Email']
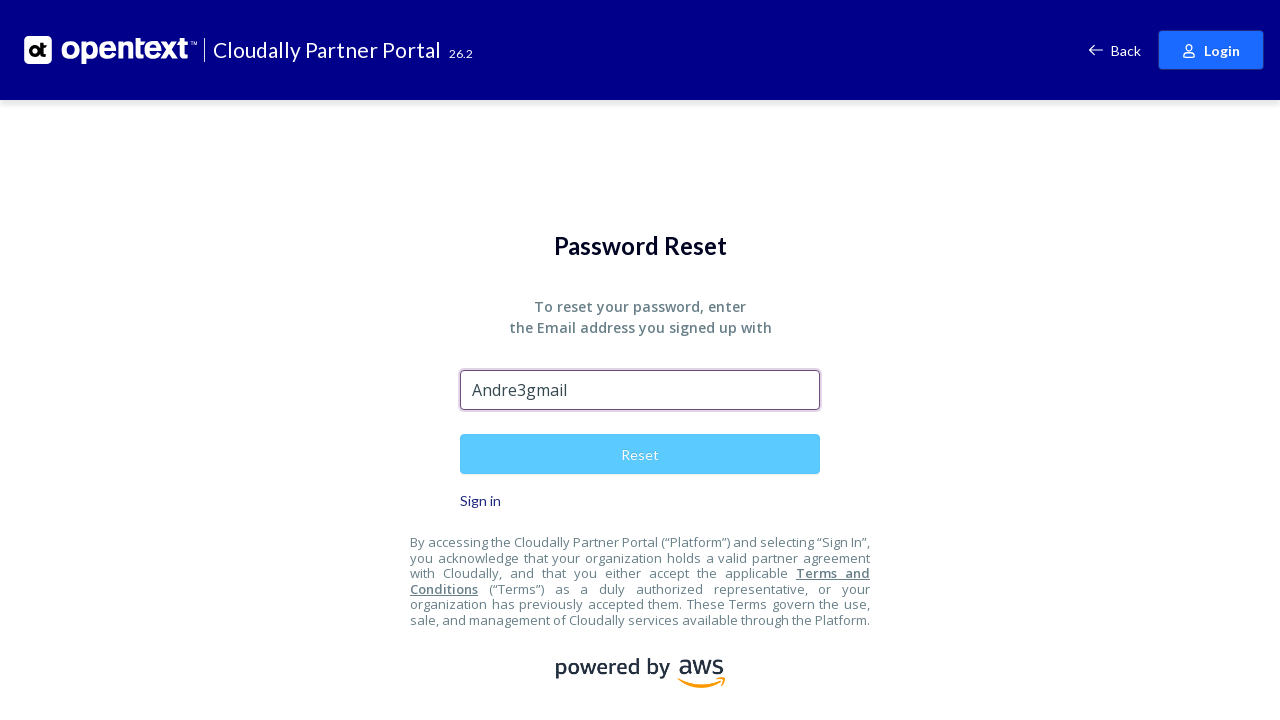

Located error message element
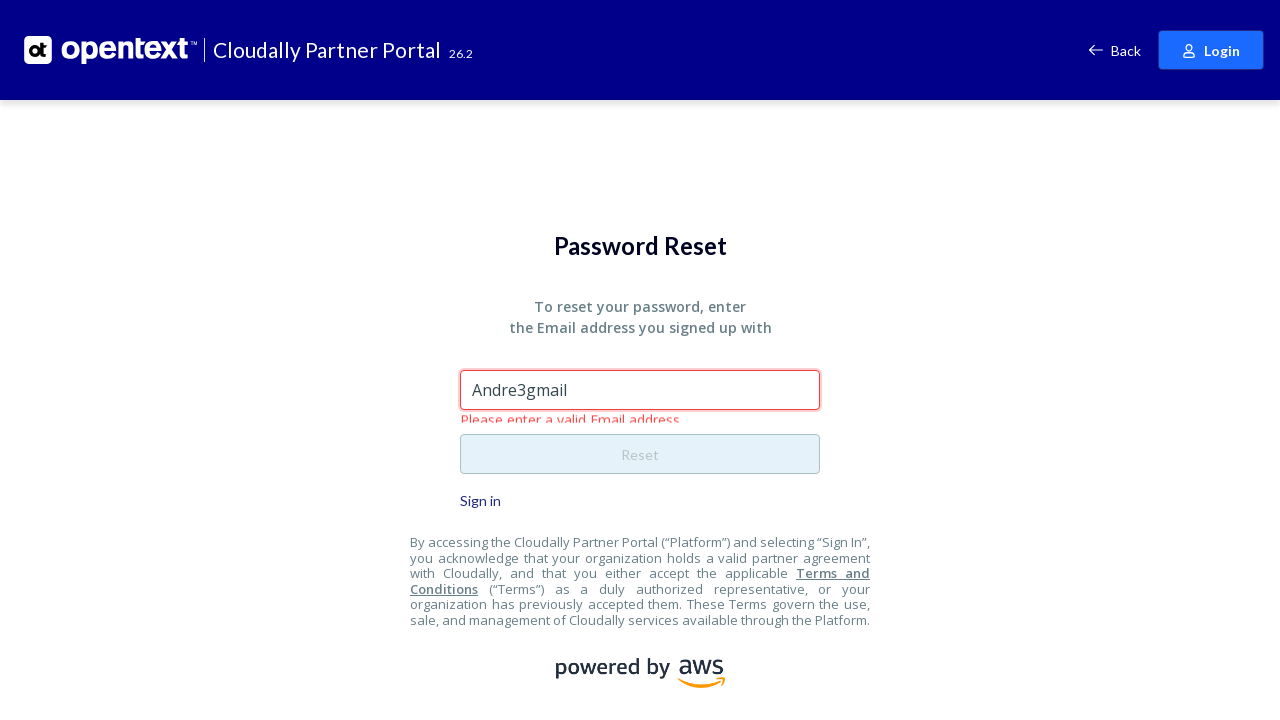

Verified error message 'Please enter a valid Email address' is displayed
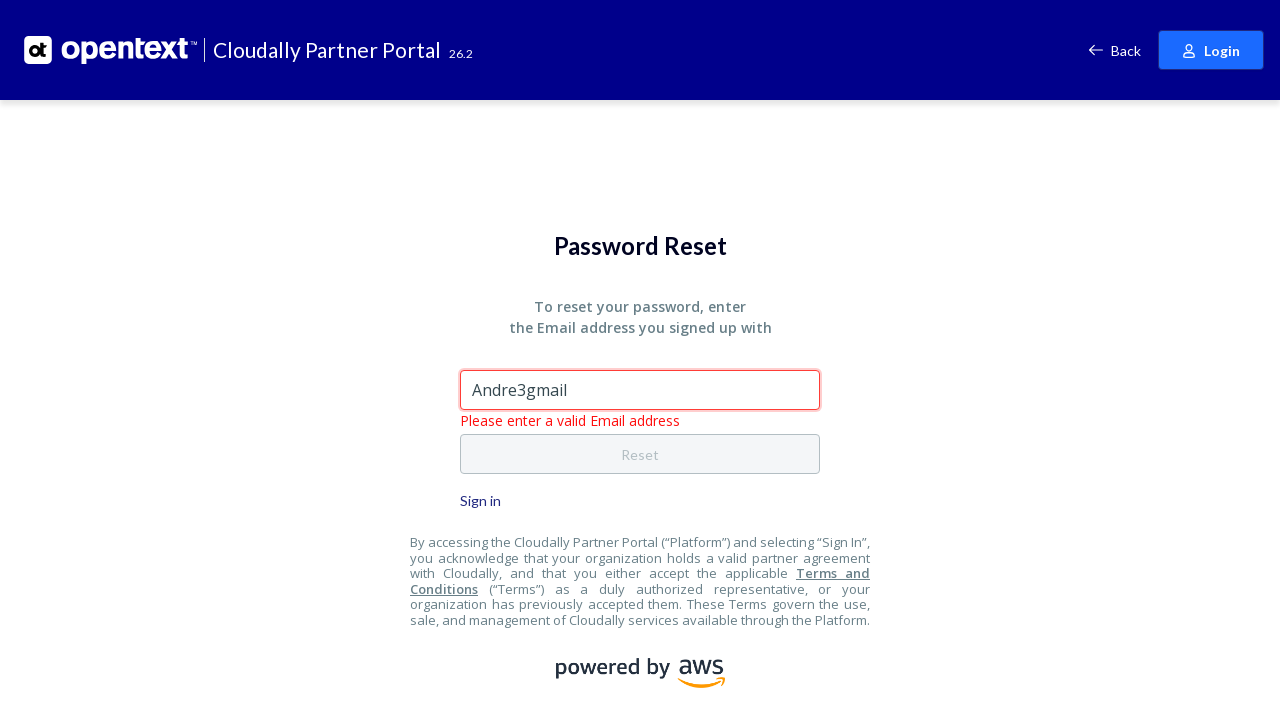

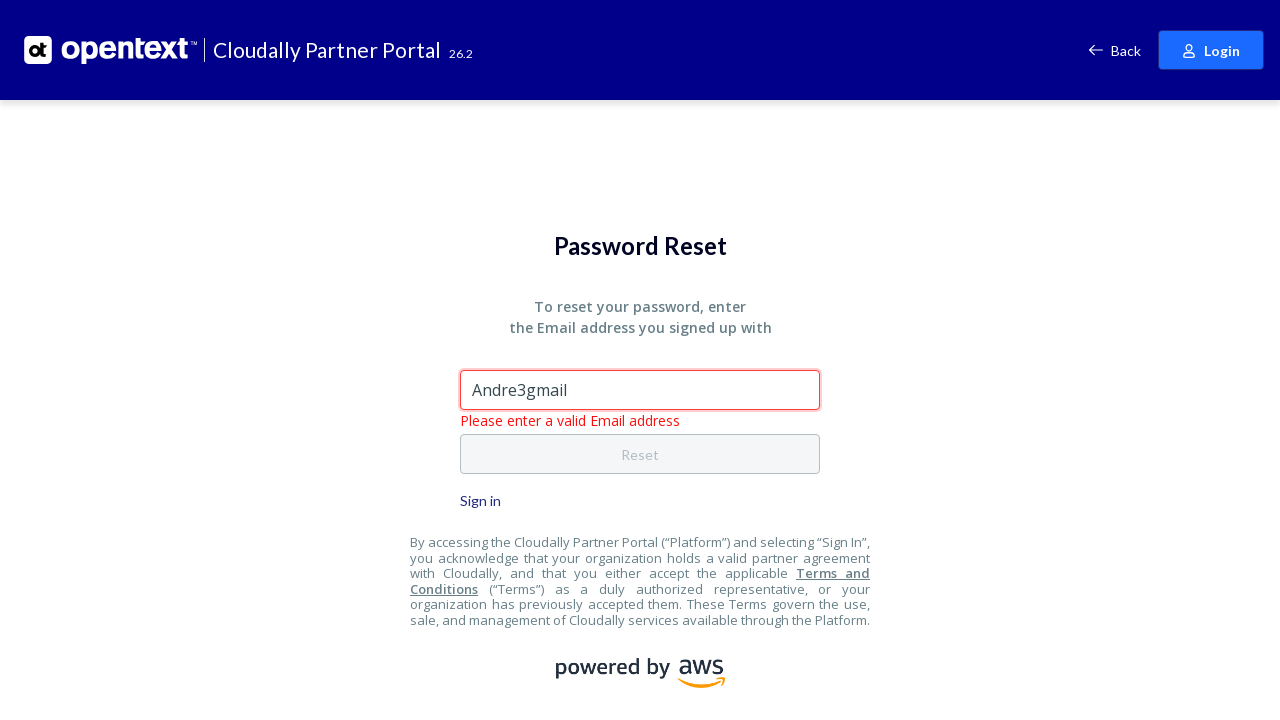